Navigates to the Playwright documentation site and clicks on the "Get started" link

Starting URL: https://playwright.dev/

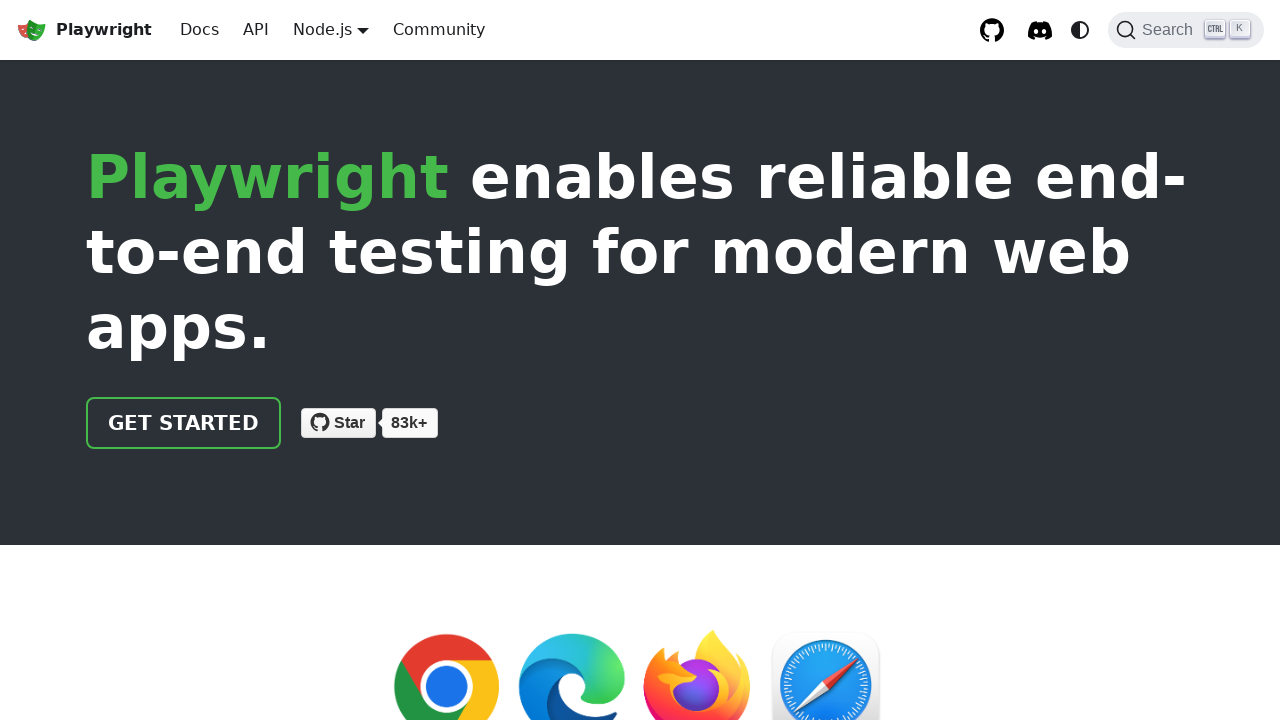

Navigated to Playwright documentation site
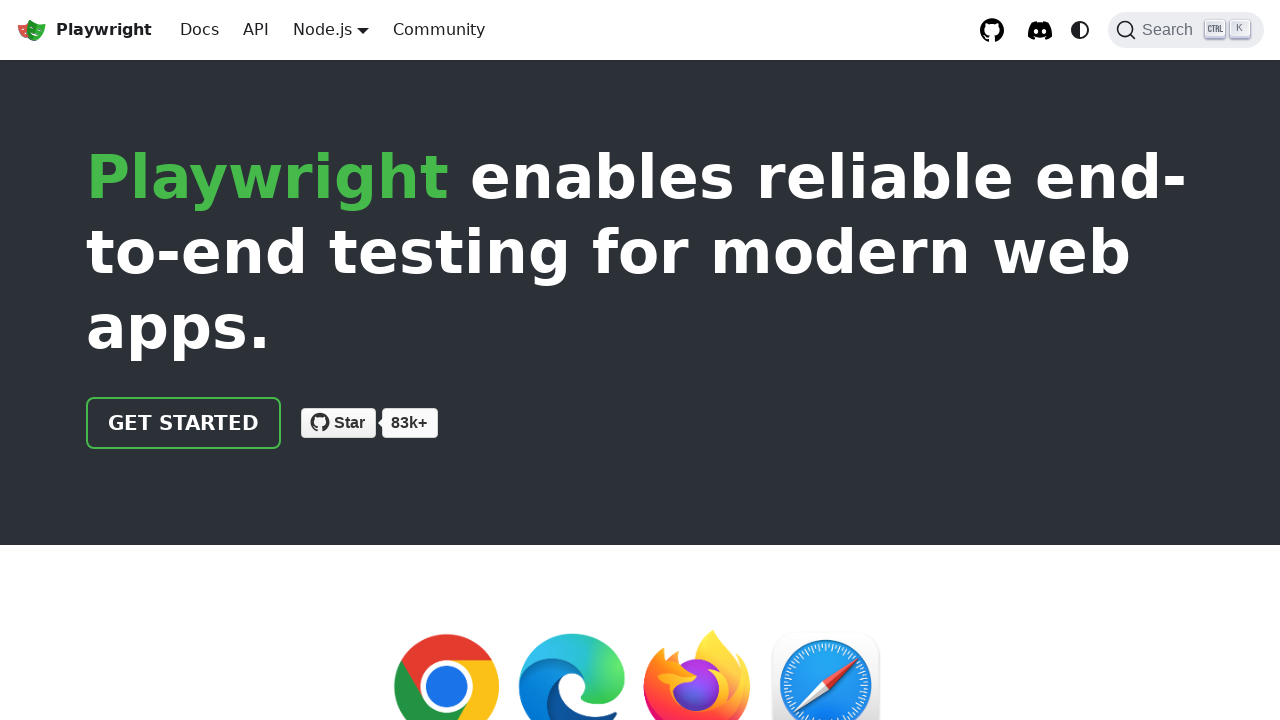

Clicked on 'Get started' link at (184, 423) on internal:text="Get started"i
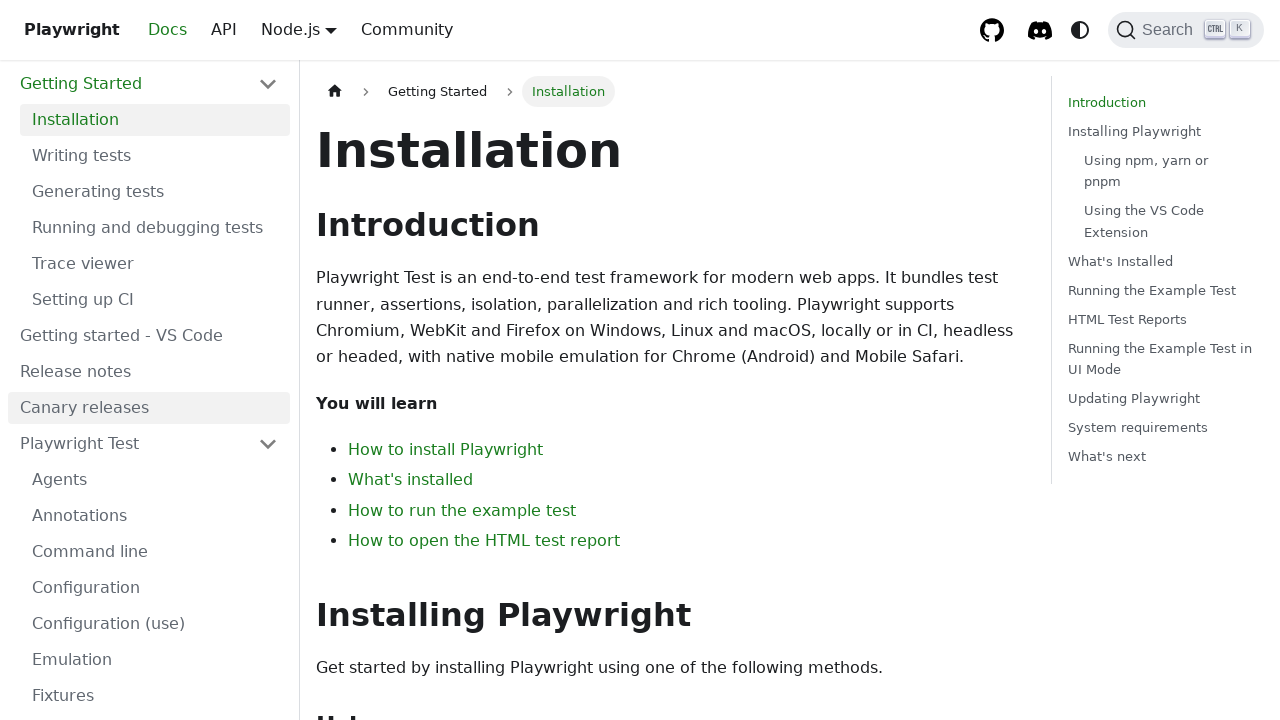

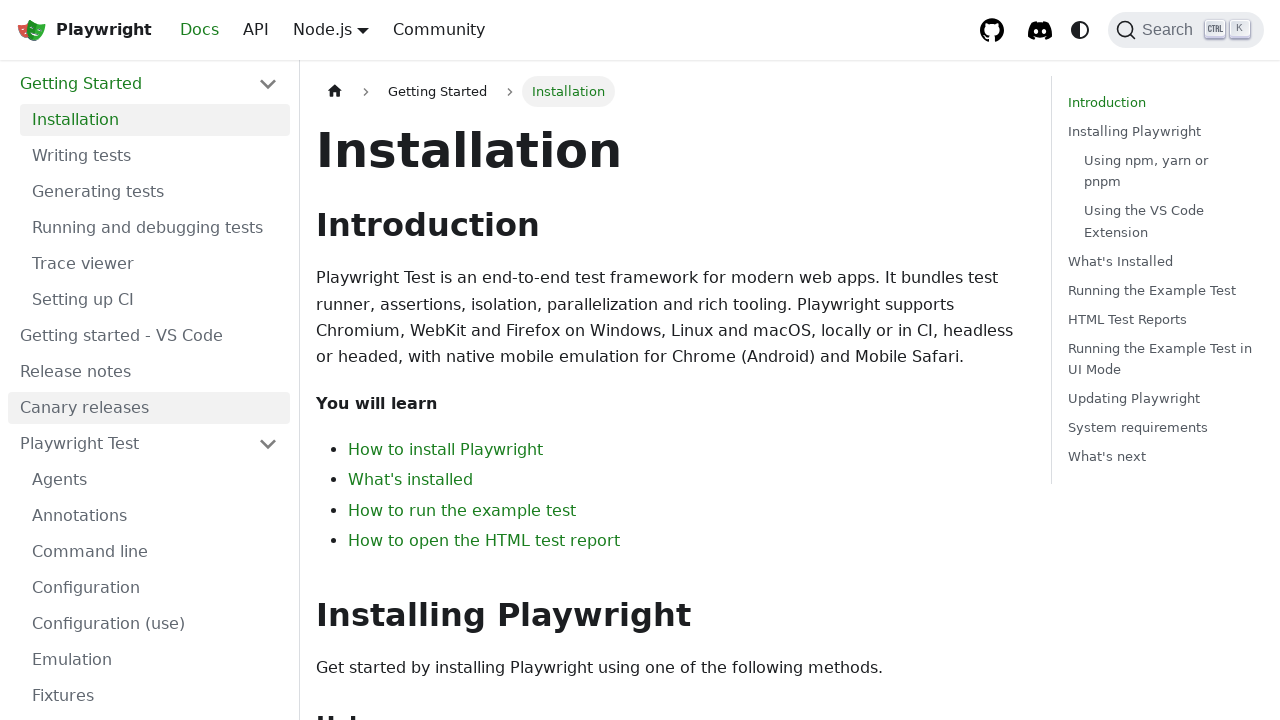